Performs a search on DuckDuckGo and verifies the page title contains the search query

Starting URL: https://duckduckgo.com

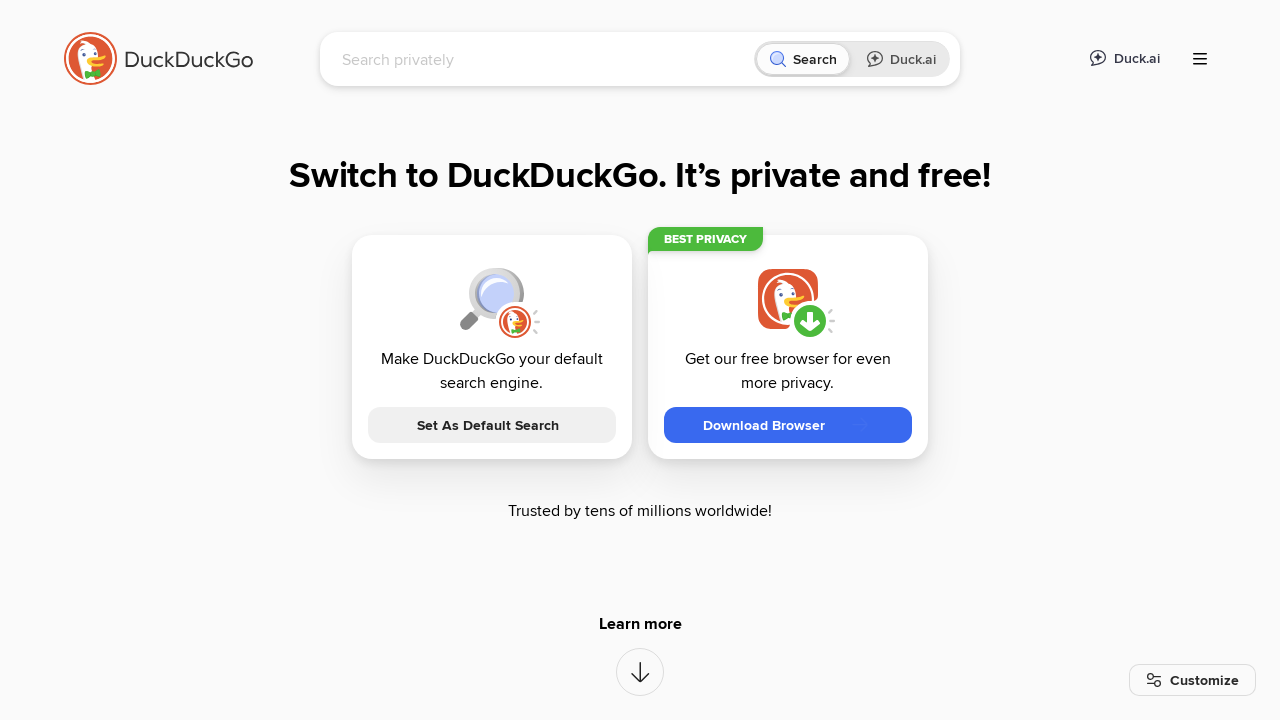

Located search box on DuckDuckGo homepage
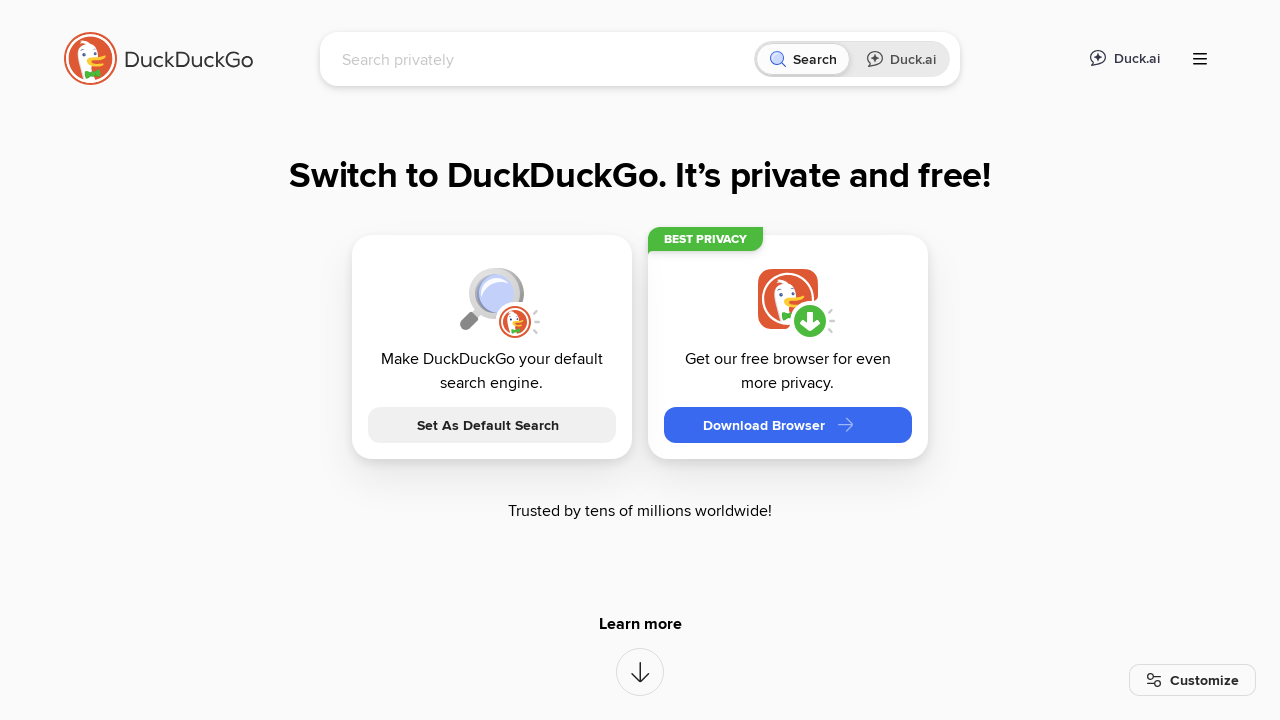

Filled search box with 'Selenium' on input[name='q']
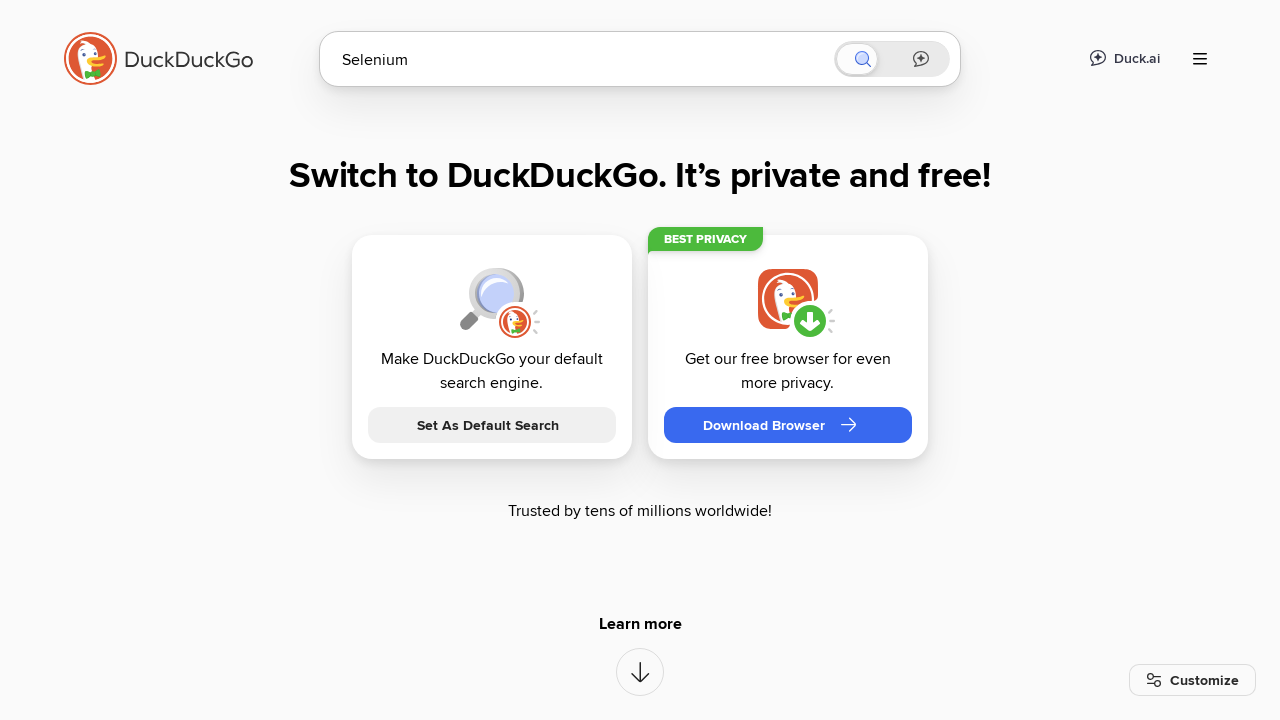

Pressed Enter to submit search query on input[name='q']
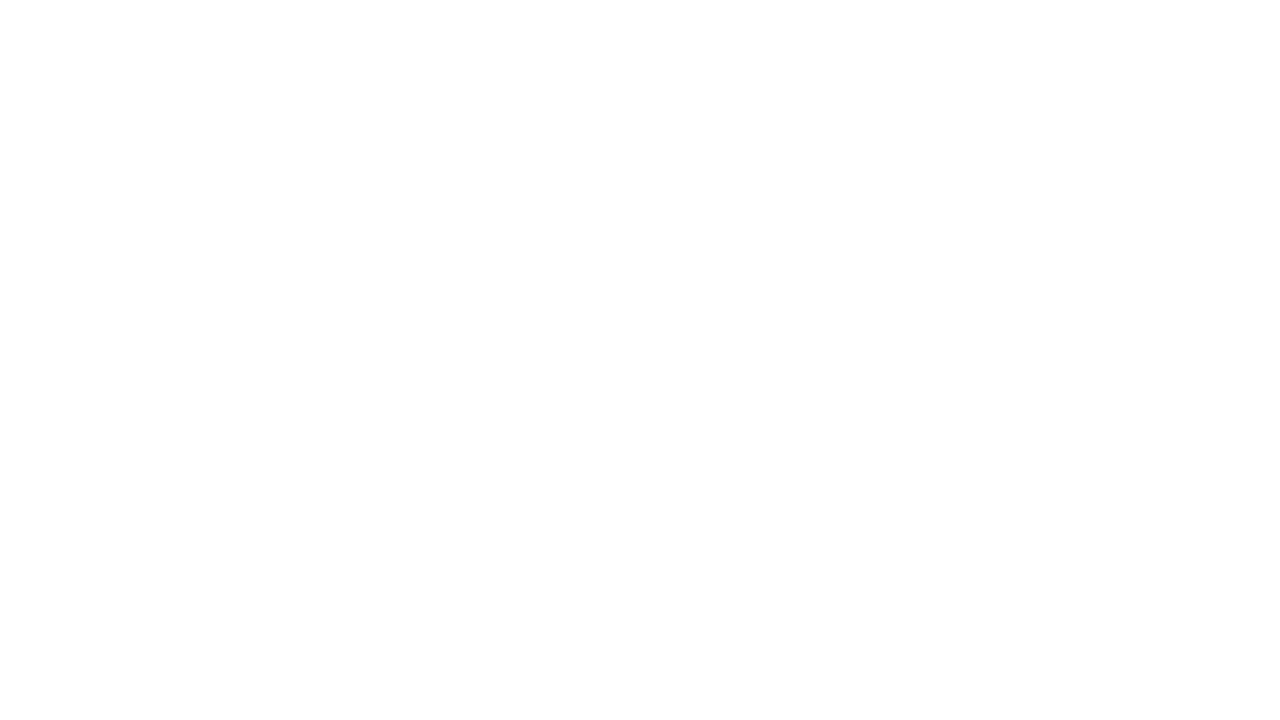

Waited for search results page to load
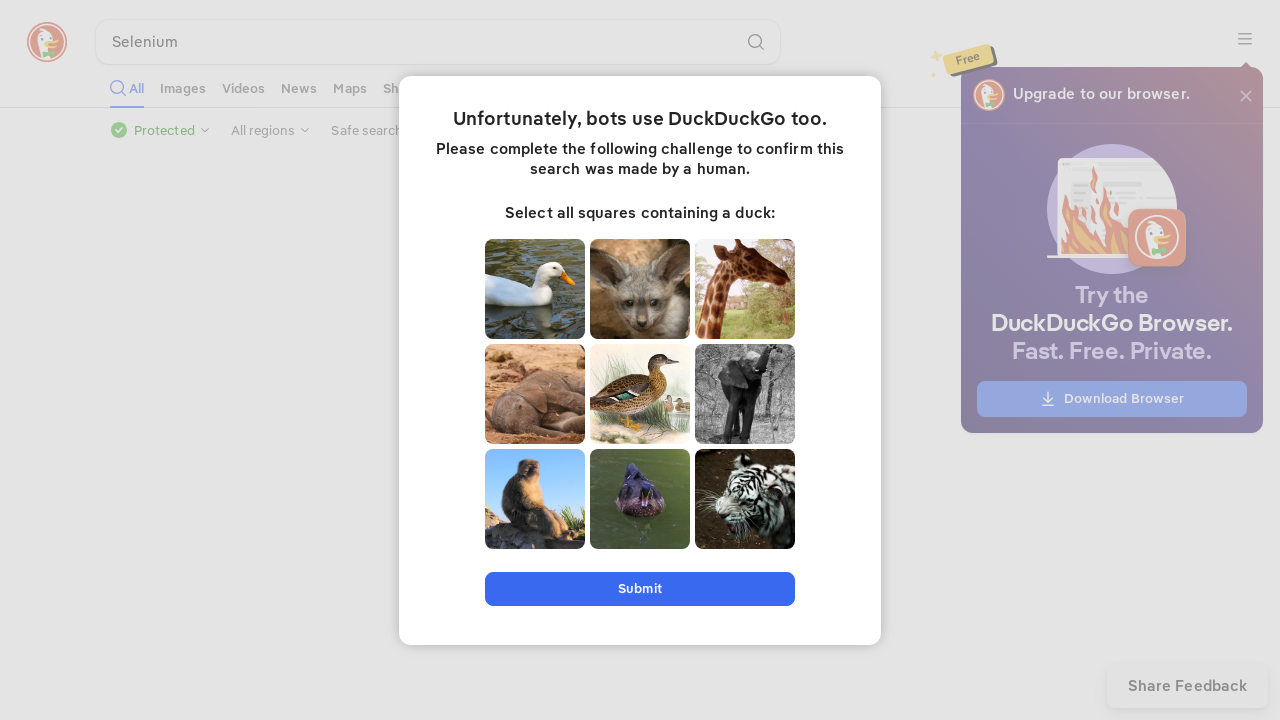

Retrieved page title: 'Selenium at DuckDuckGo'
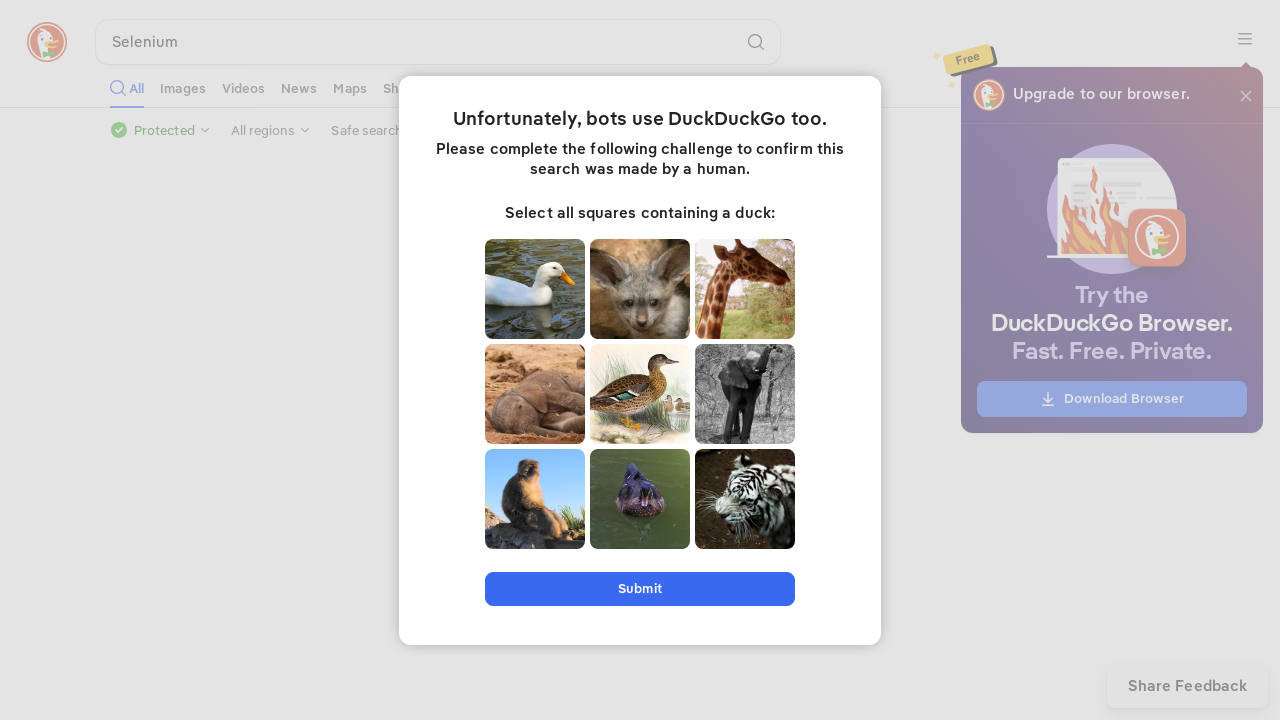

Verified that page title contains 'Selenium at DuckDuckGo'
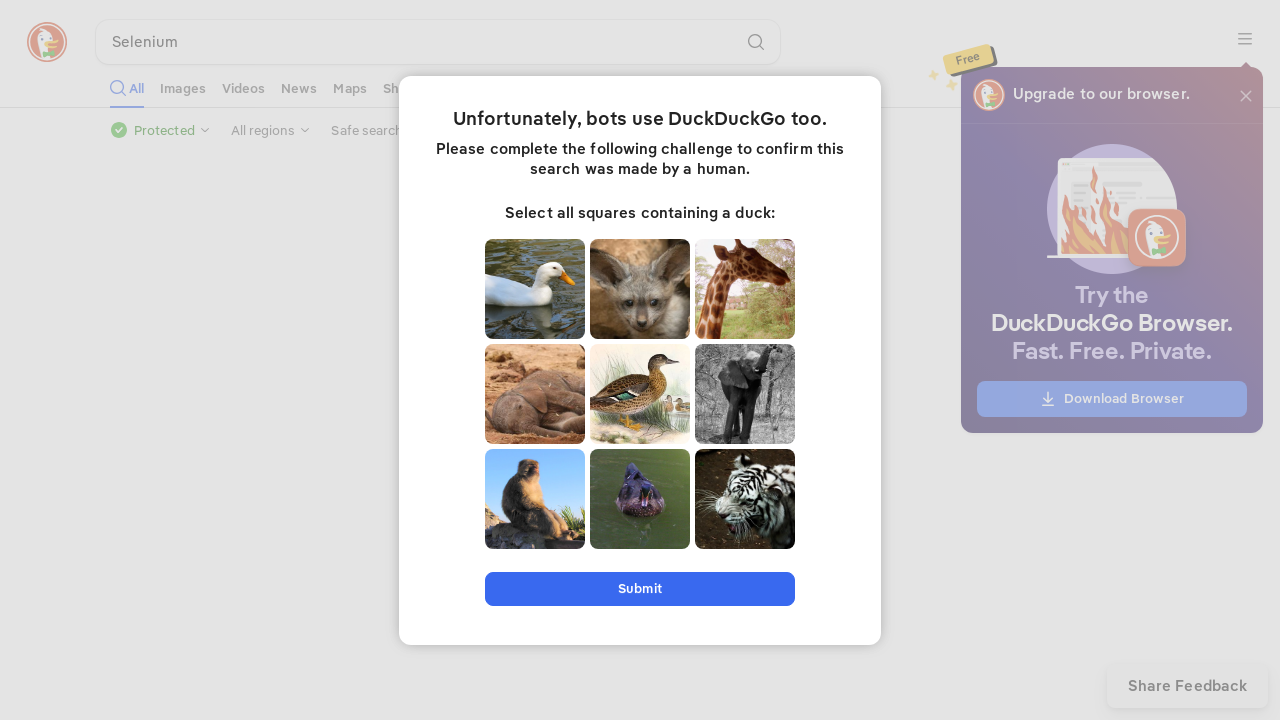

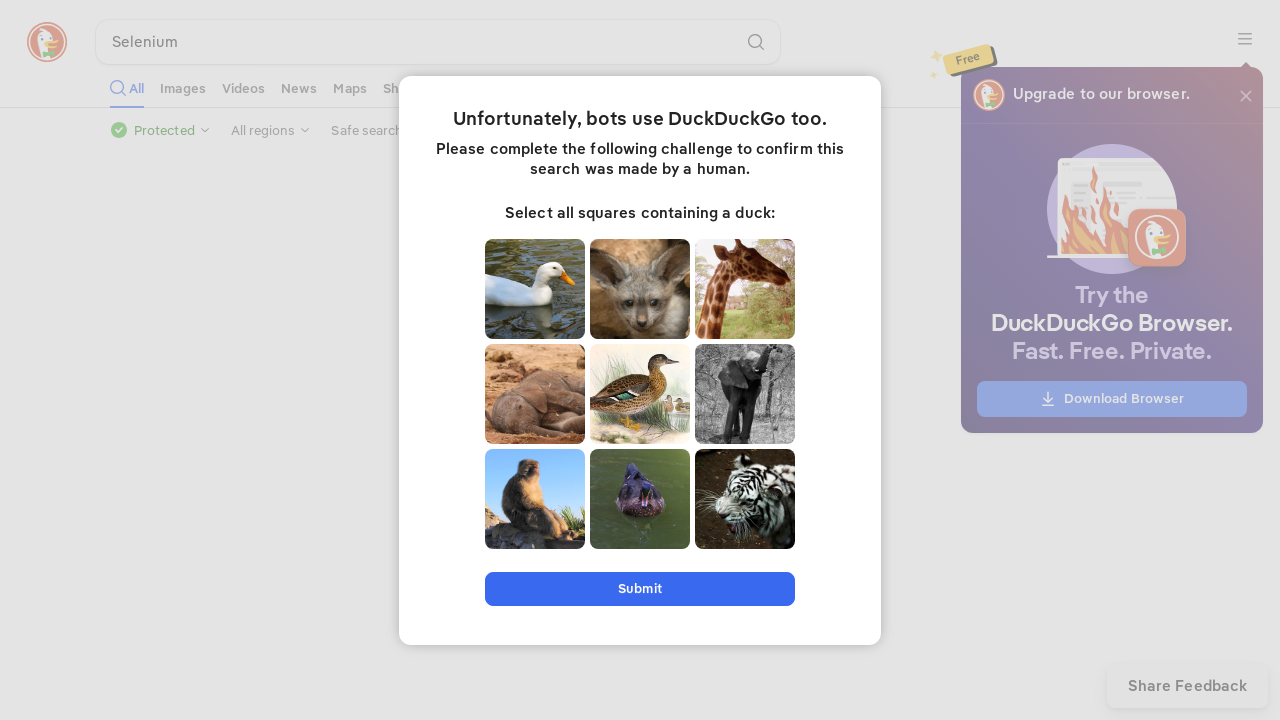